Tests CSDN website's search button functionality by clicking the search button

Starting URL: https://www.csdn.net/

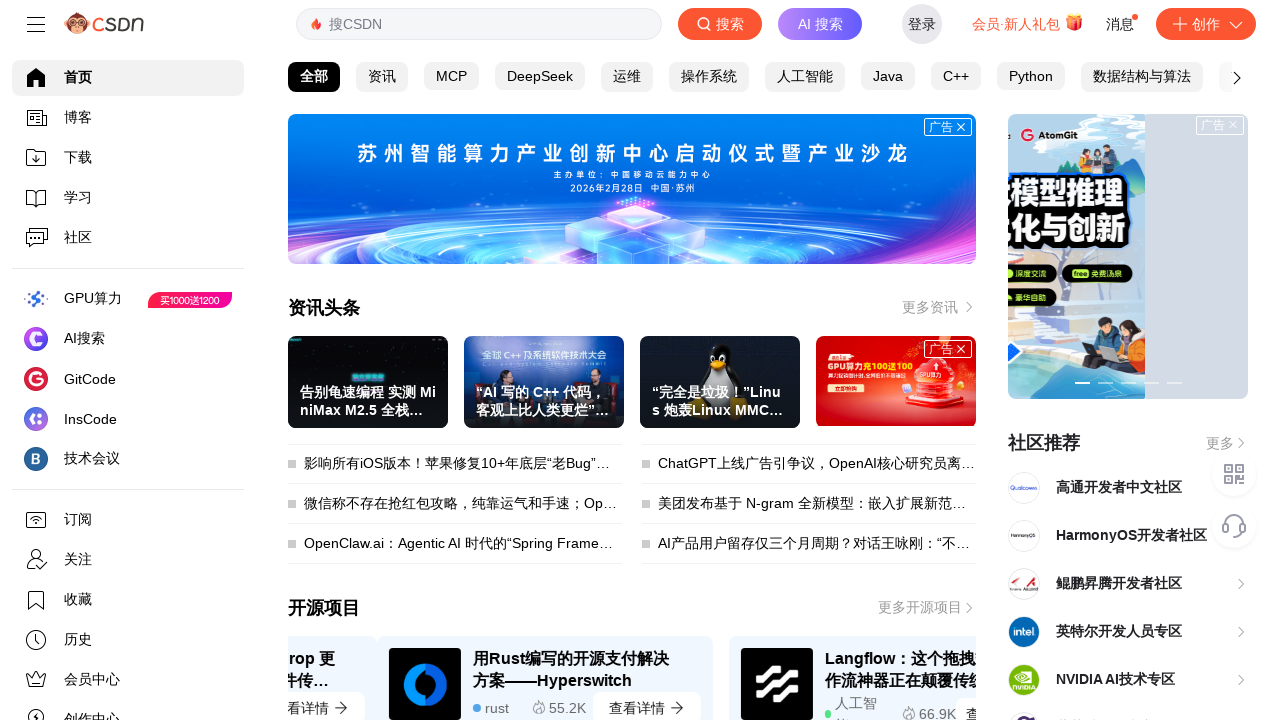

Clicked the search button on CSDN website at (720, 24) on #toolbar-search-button
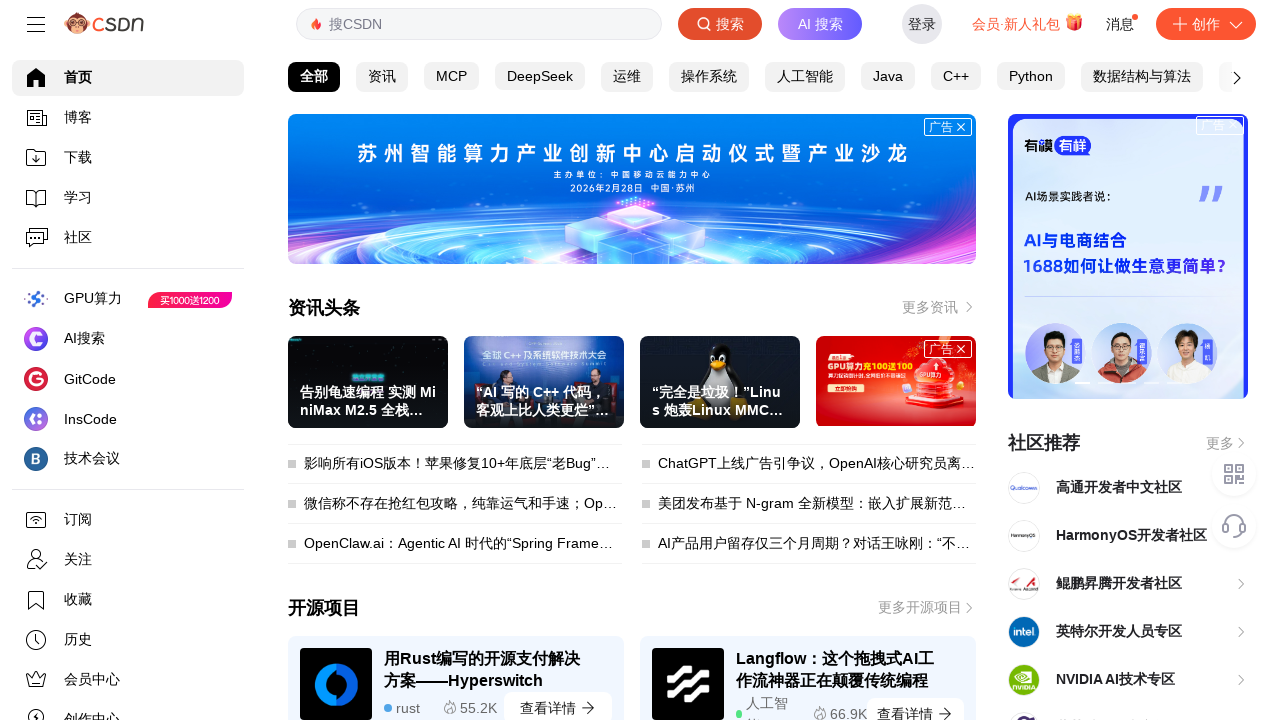

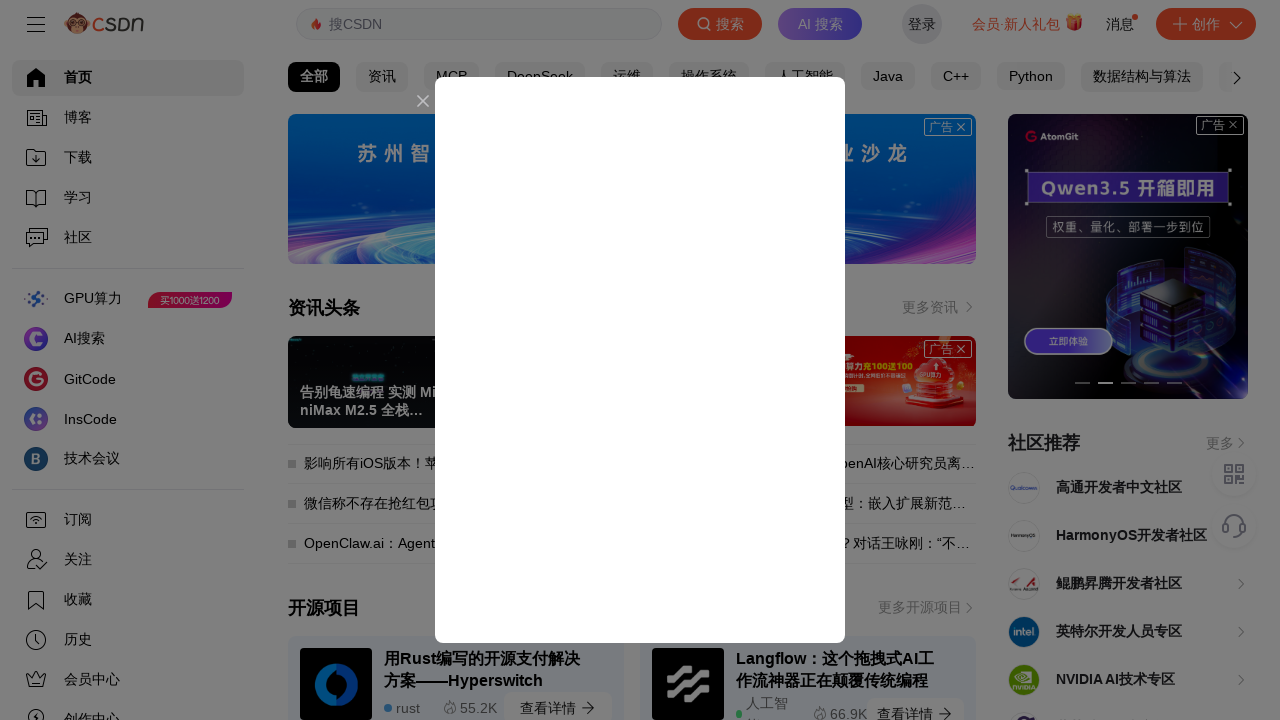